Tests confirm alert box handling by clicking the confirm button and dismissing the dialog

Starting URL: https://www.hyrtutorials.com/p/alertsdemo.html

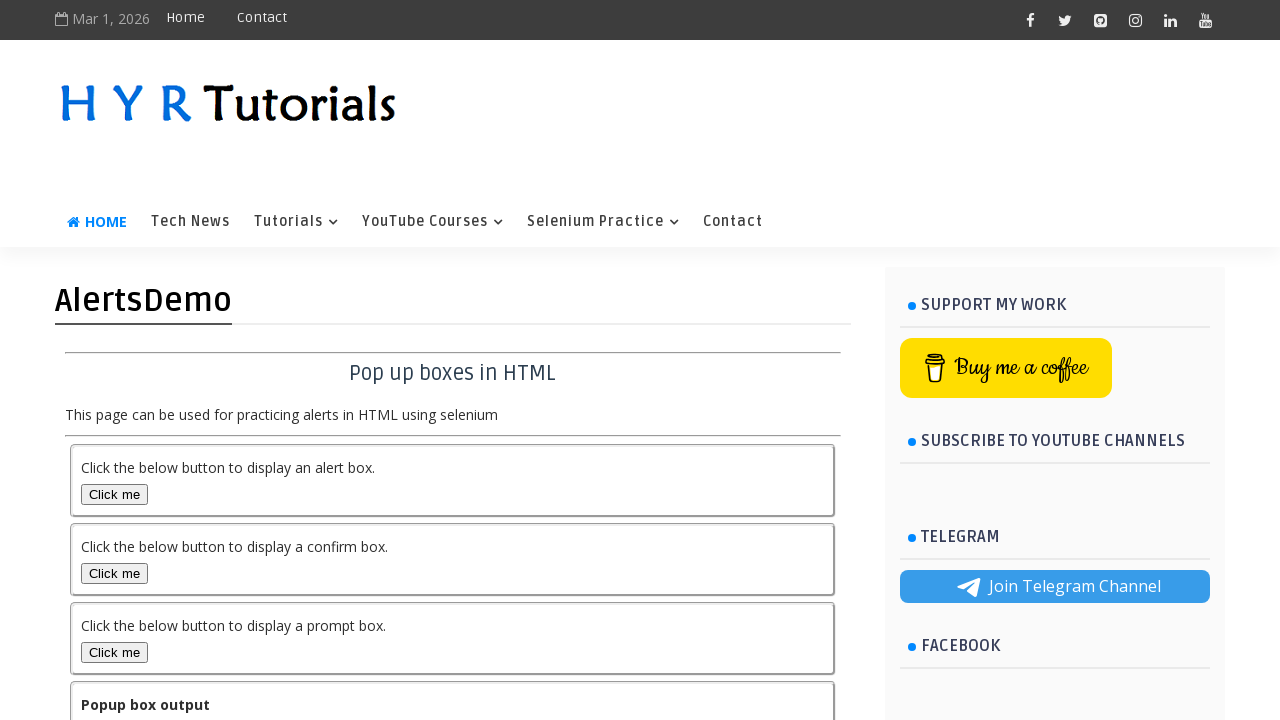

Set up dialog handler to dismiss confirm dialogs
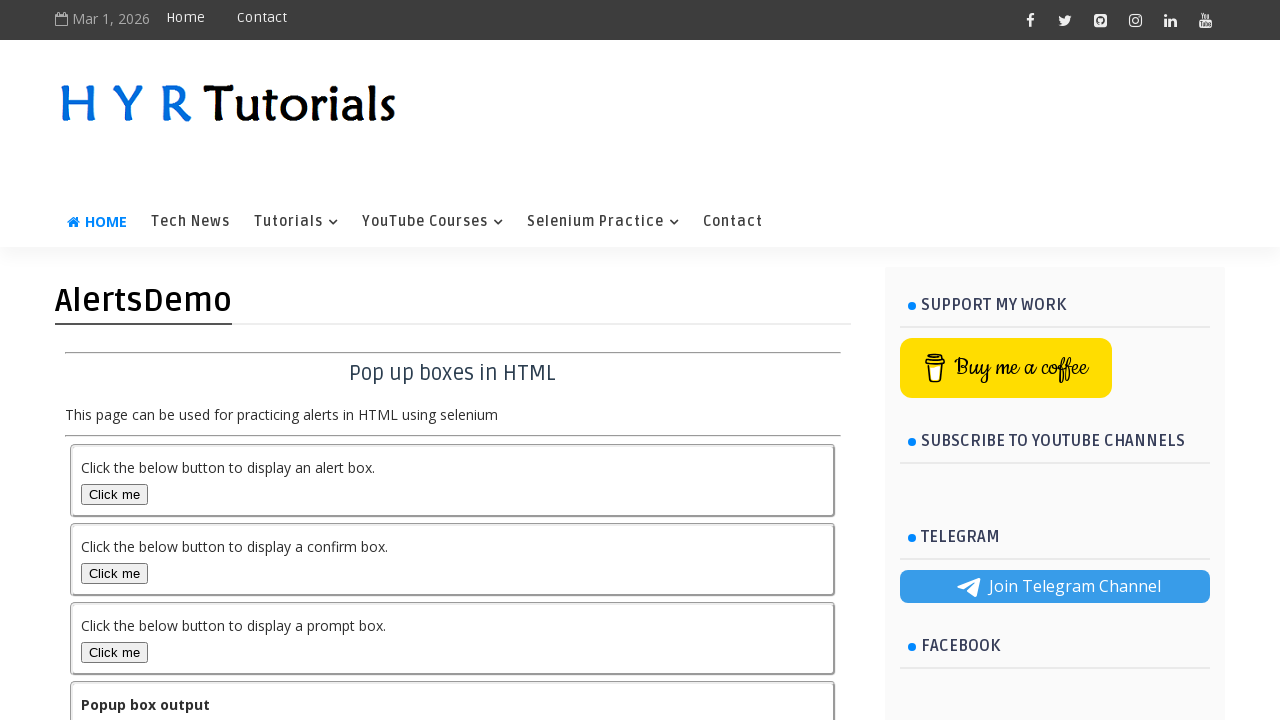

Clicked the confirm alert button at (114, 573) on #confirmBox
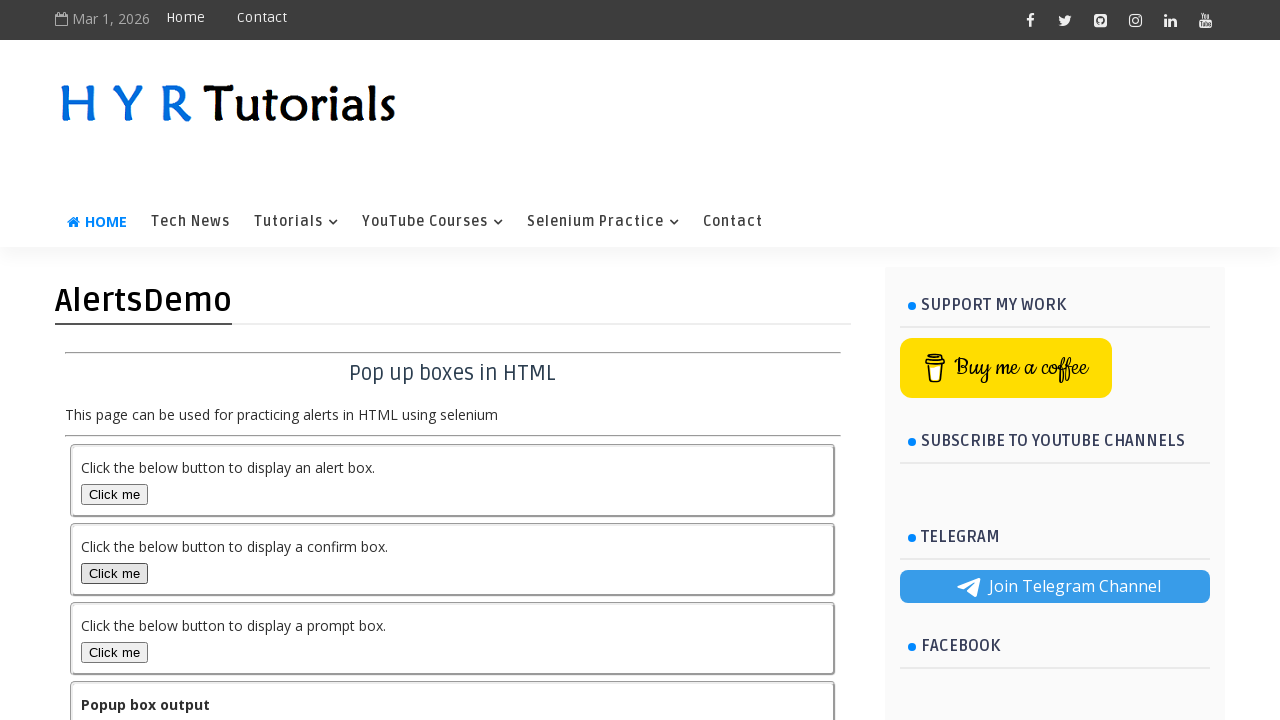

Confirm dialog was dismissed and output element is now visible
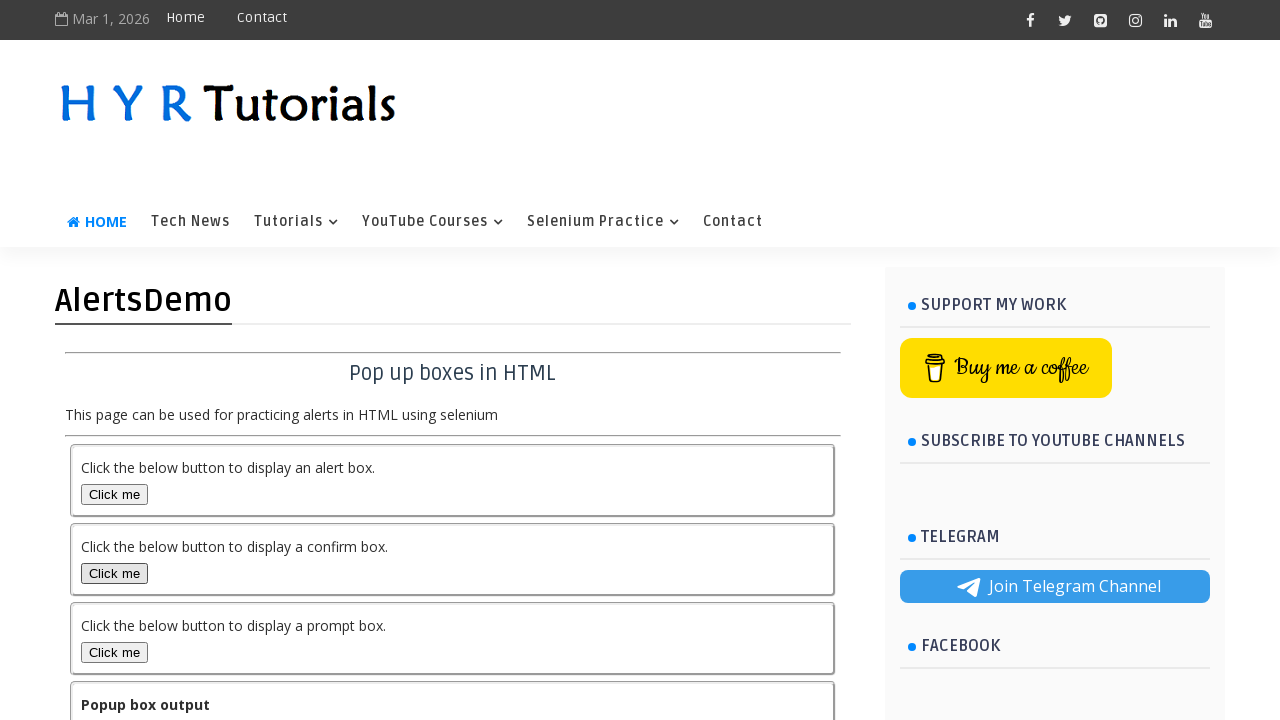

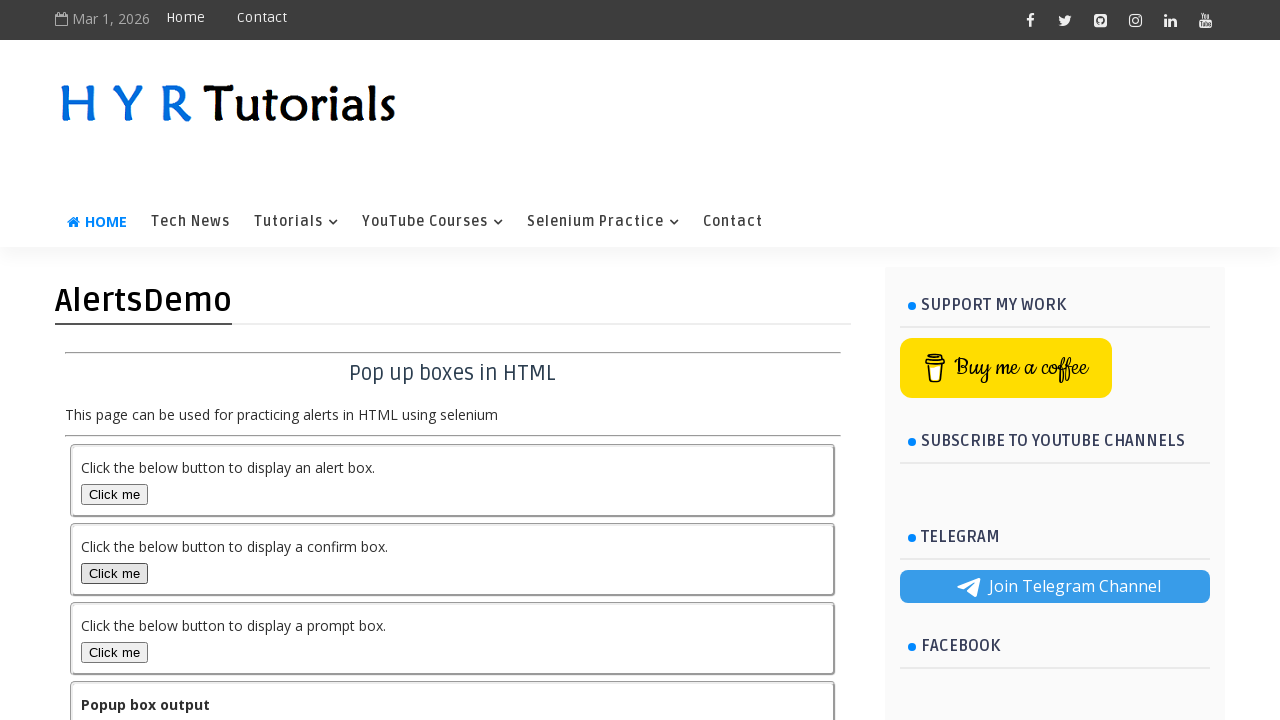